Tests handling JavaScript alert dialogs by clicking a button, accepting an alert, reading a value from the page, calculating a mathematical result, entering it into an input field, and submitting the form.

Starting URL: http://suninjuly.github.io/alert_accept.html

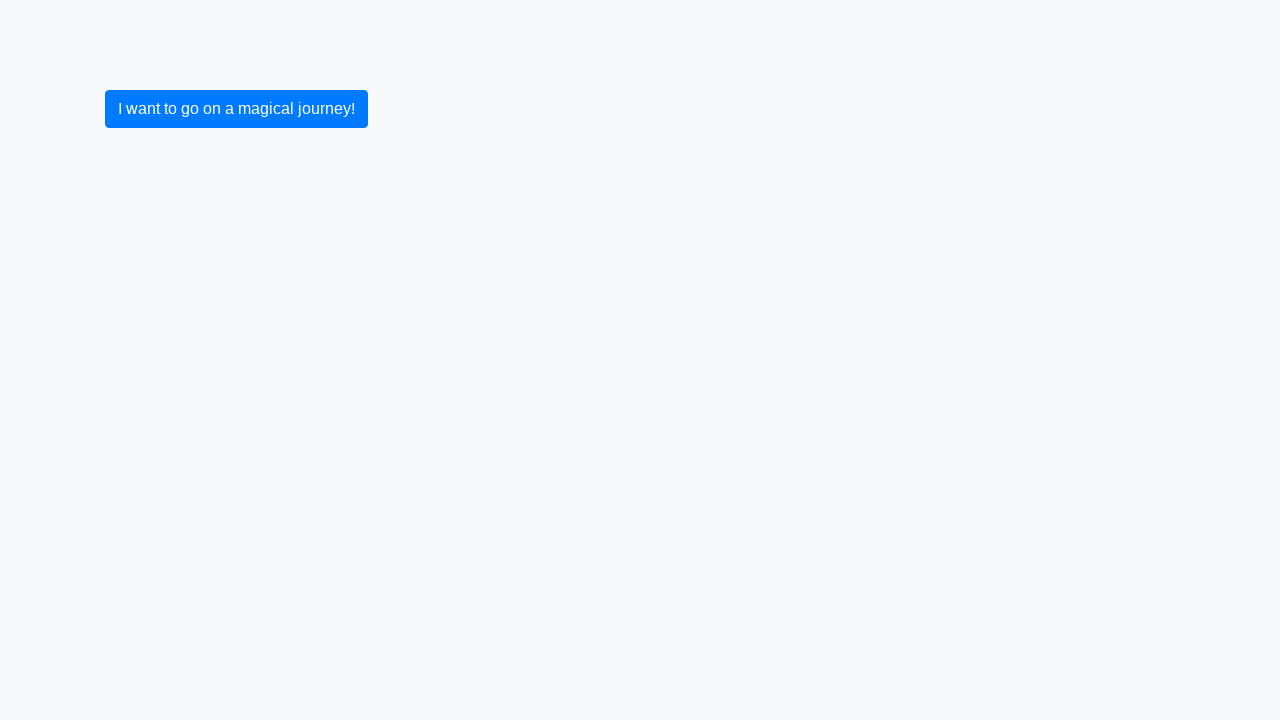

Clicked button to trigger JavaScript alert at (236, 109) on .btn
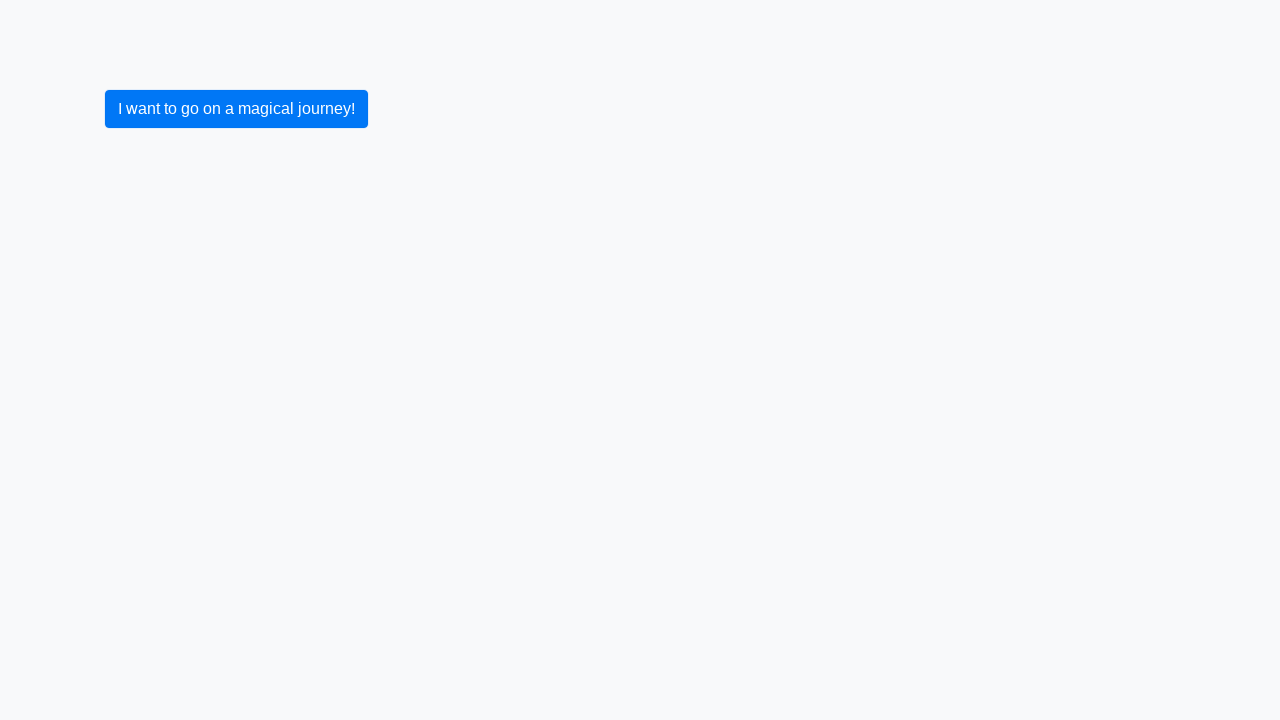

Set up dialog handler to accept alerts
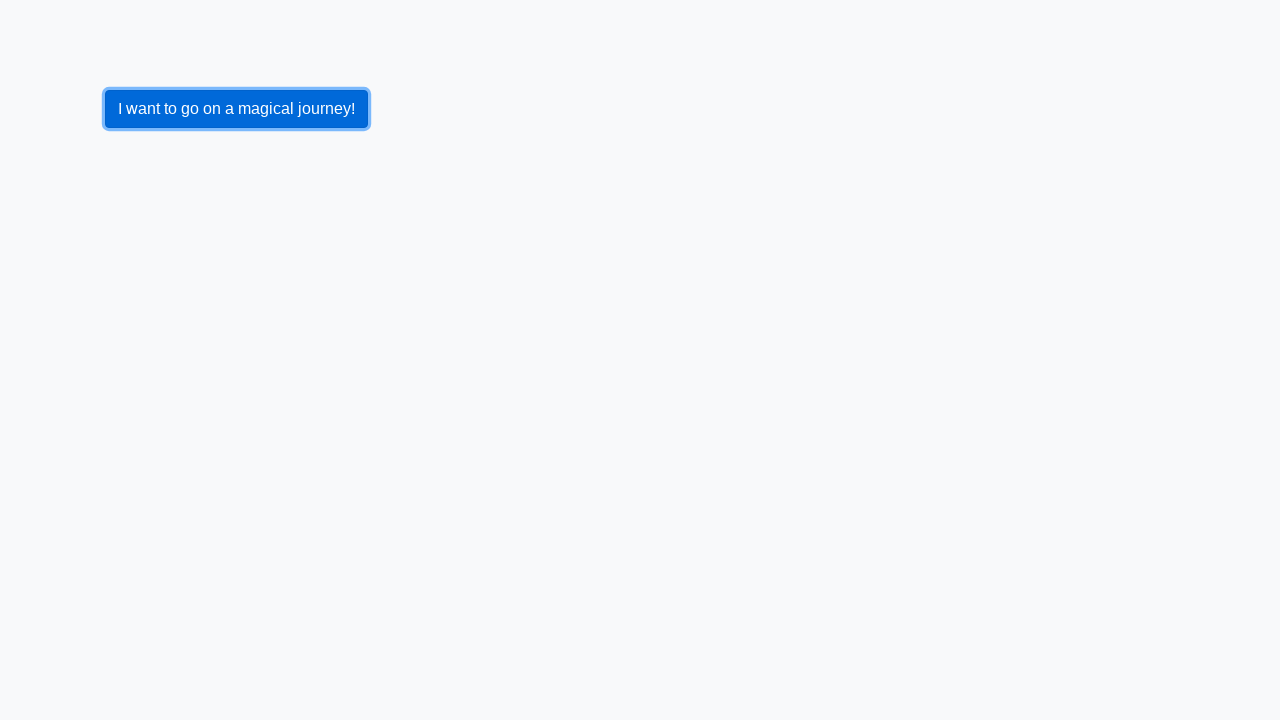

Clicked button and alert was accepted at (236, 109) on .btn >> nth=0
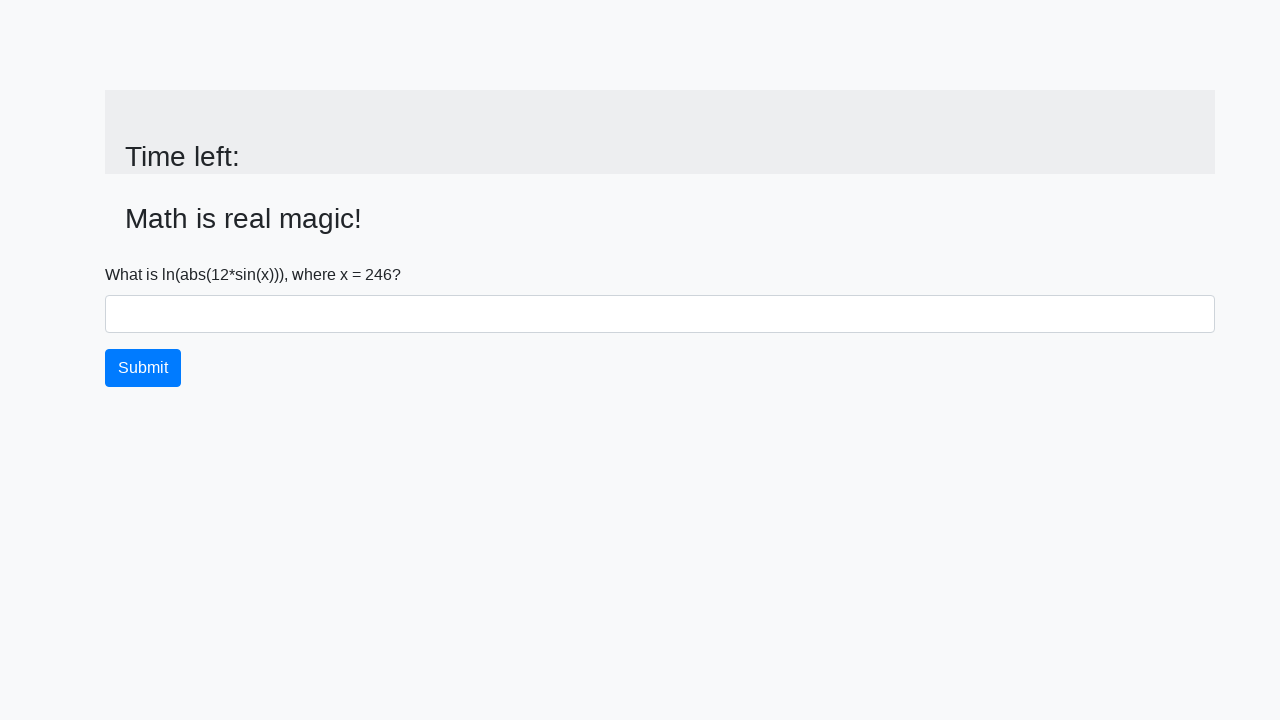

Page updated after alert acceptance, input value element loaded
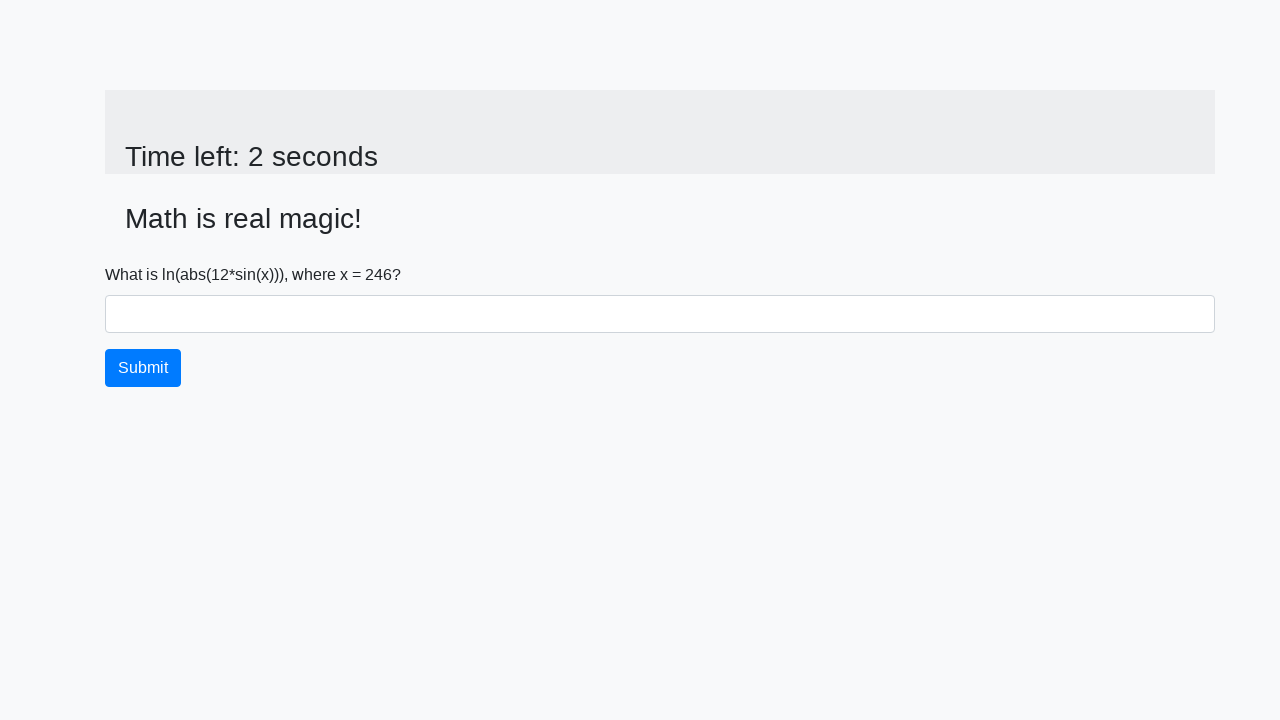

Read x value from page: 246
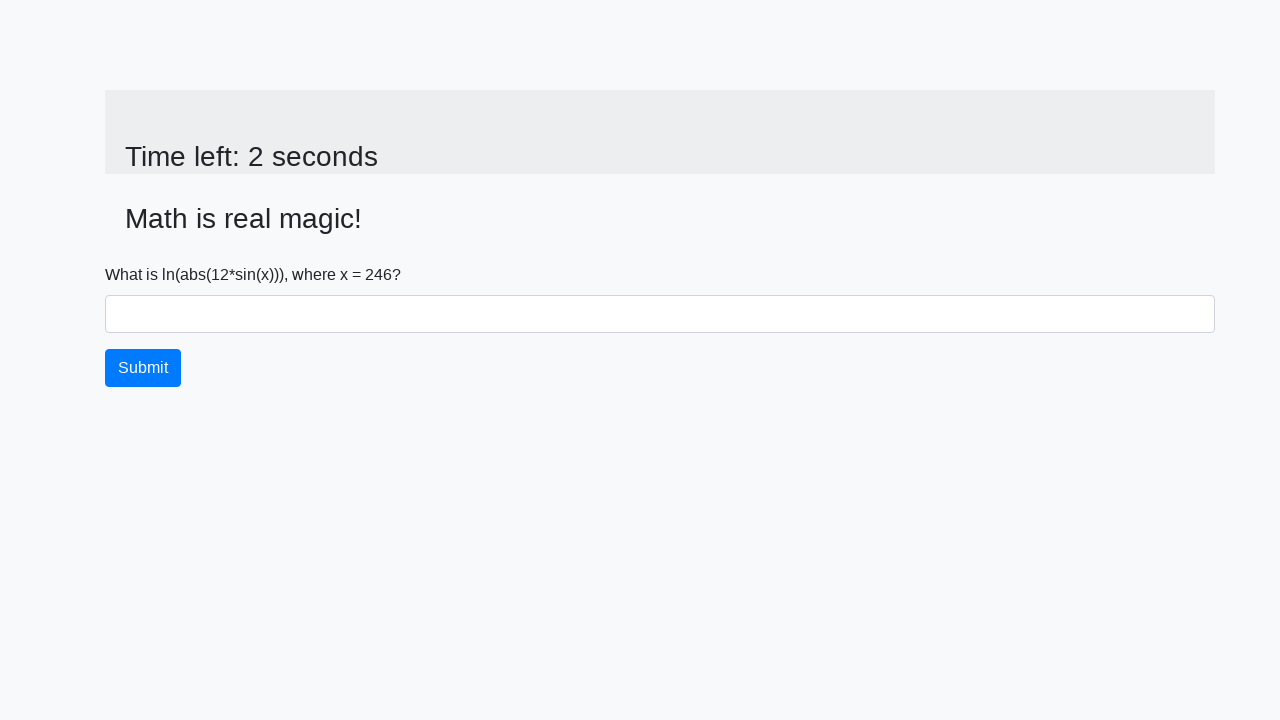

Calculated result y = log(abs(12*sin(246))) = 2.2824966643988827
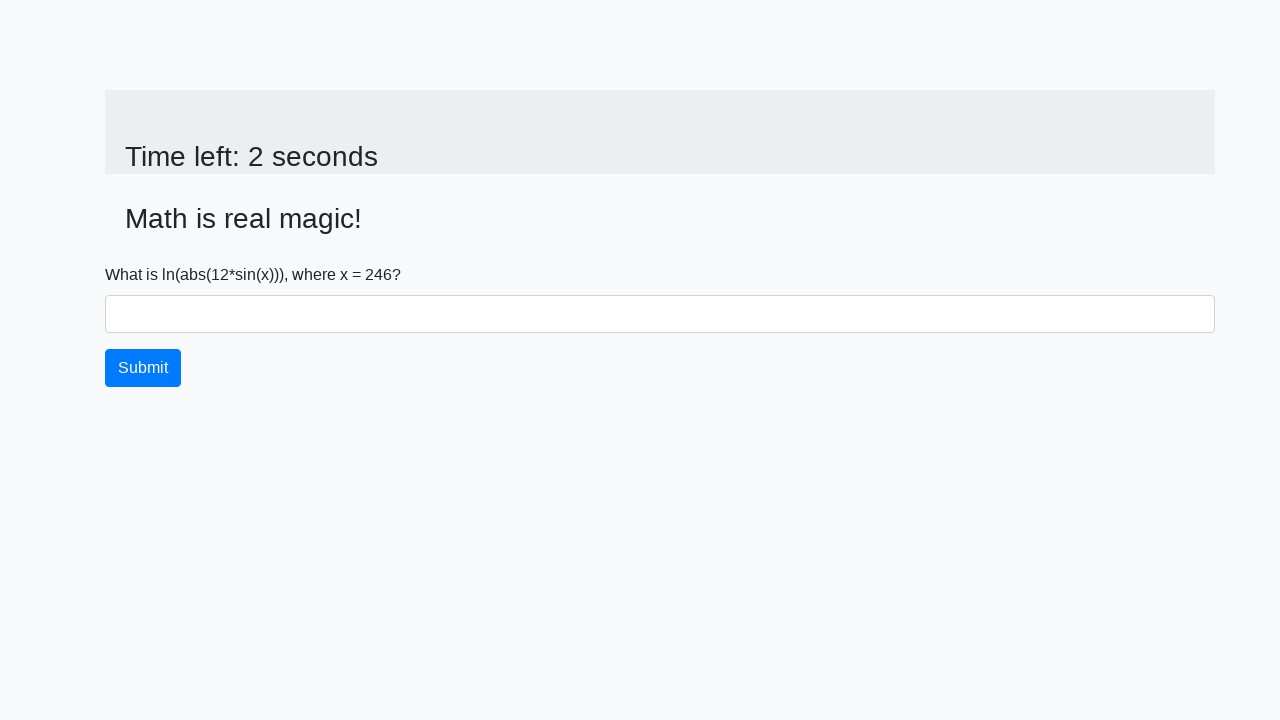

Entered calculated answer '2.2824966643988827' into answer field on #answer
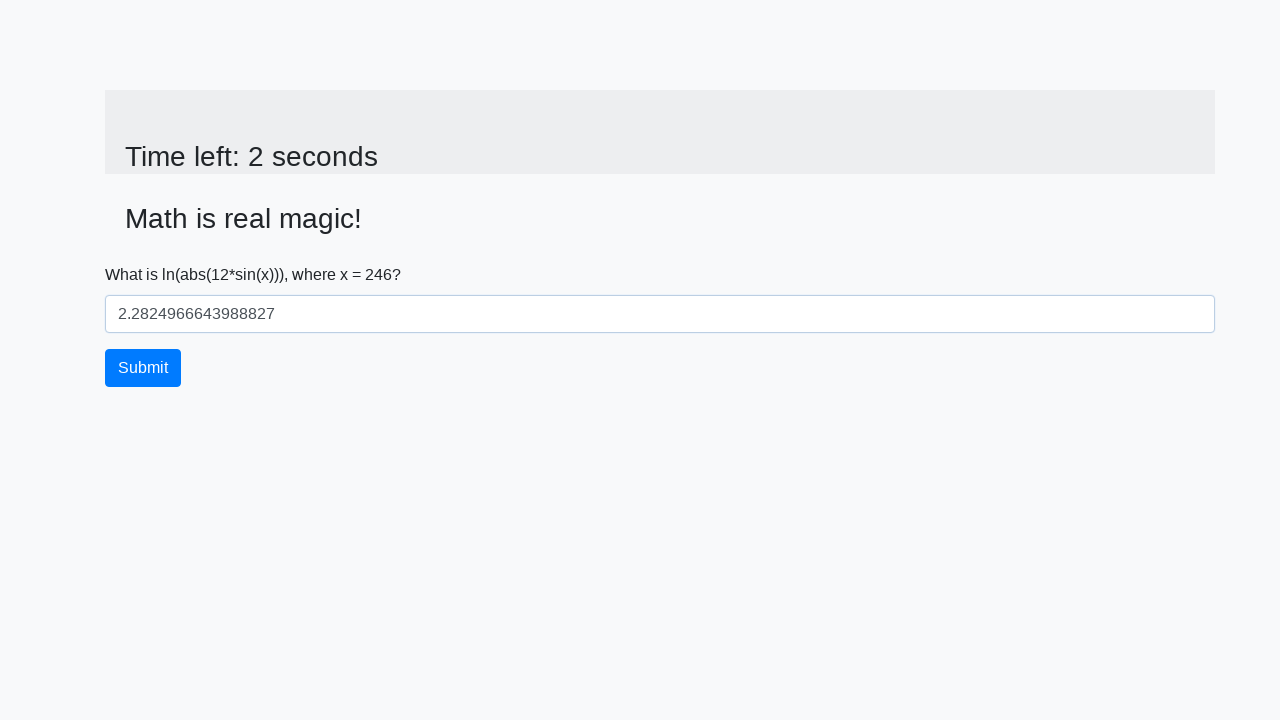

Clicked submit button to complete form at (143, 368) on .btn
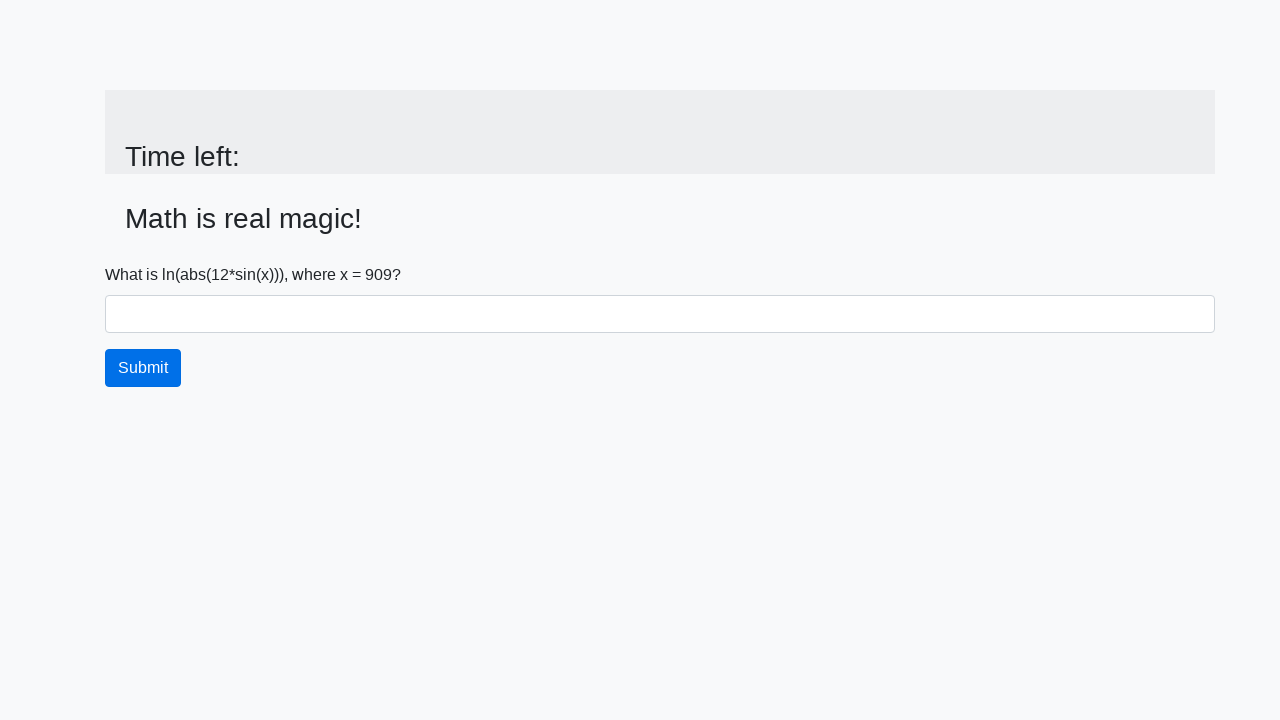

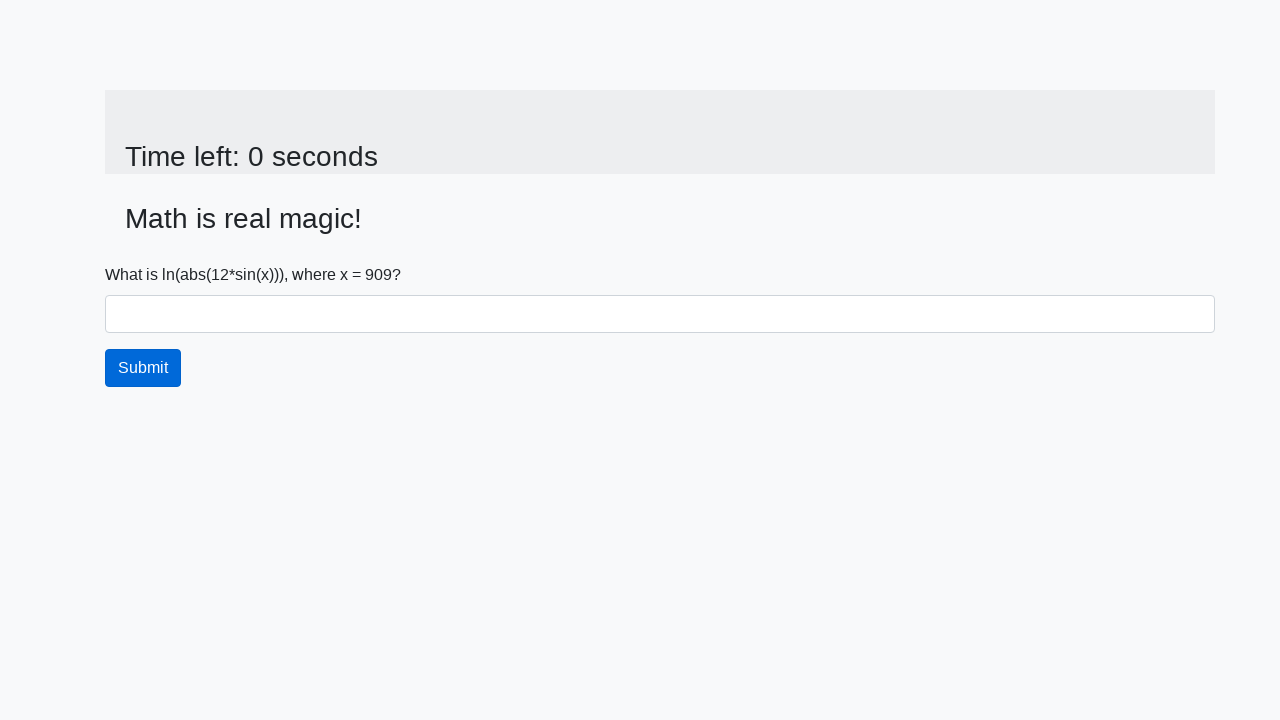